Tests page scrolling by scrolling down and then up on an infinite scroll page

Starting URL: https://the-internet.herokuapp.com/infinite_scroll

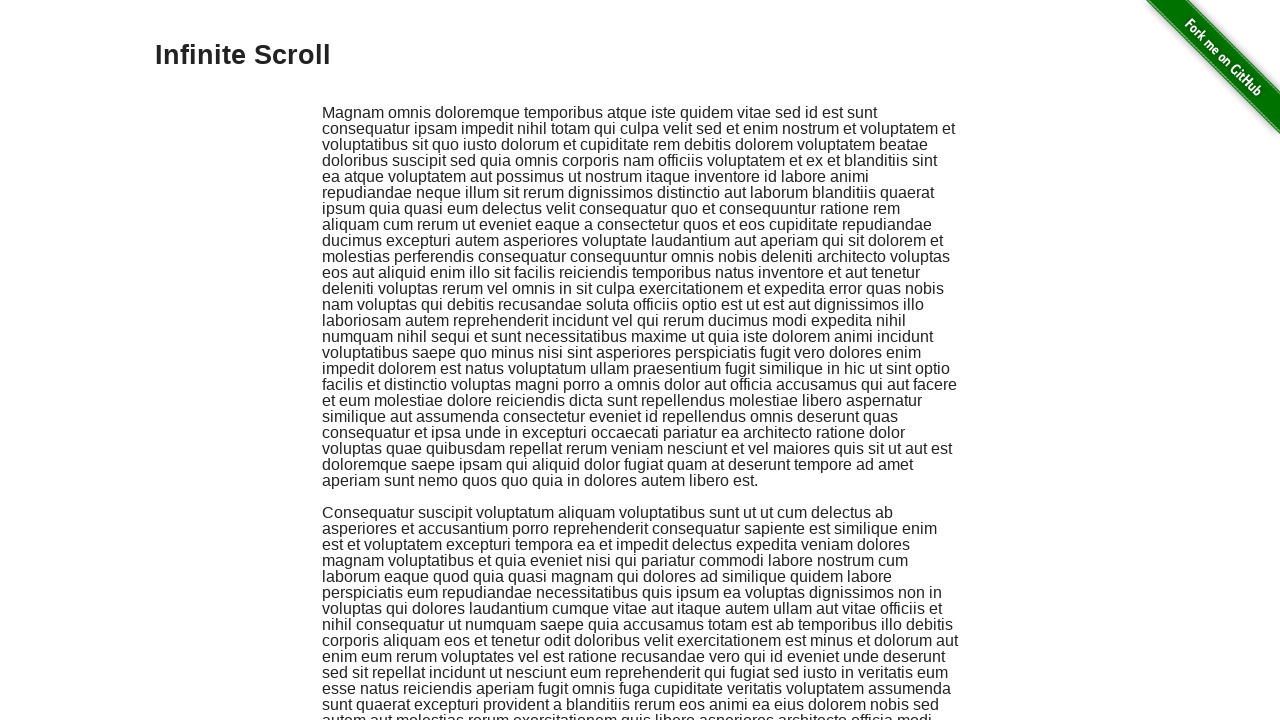

Navigated to infinite scroll page
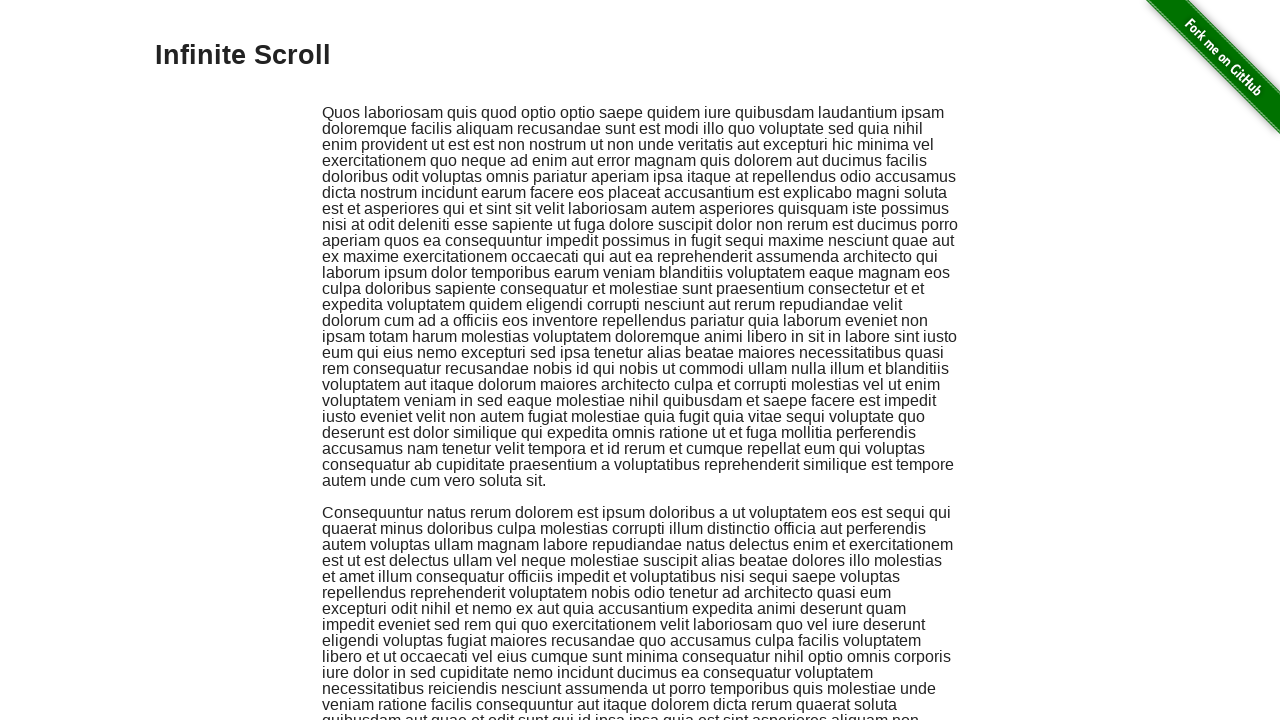

Scrolled down on infinite scroll page
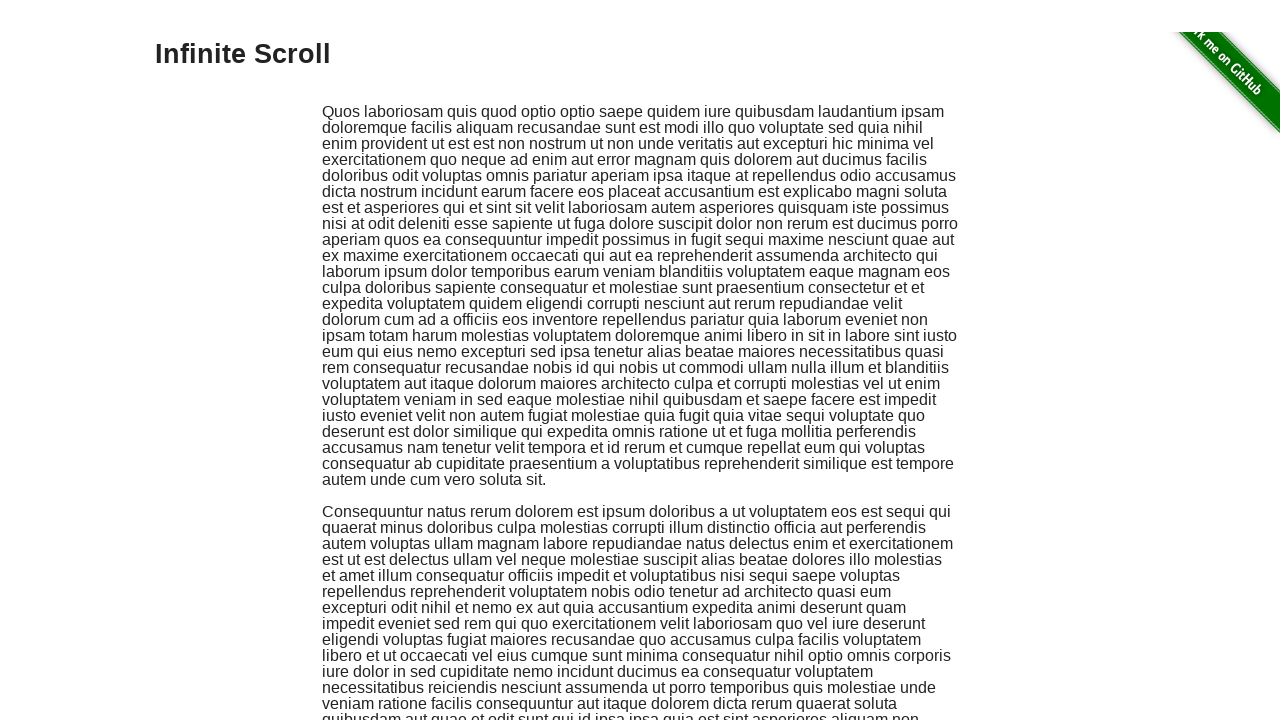

Scrolled up on infinite scroll page
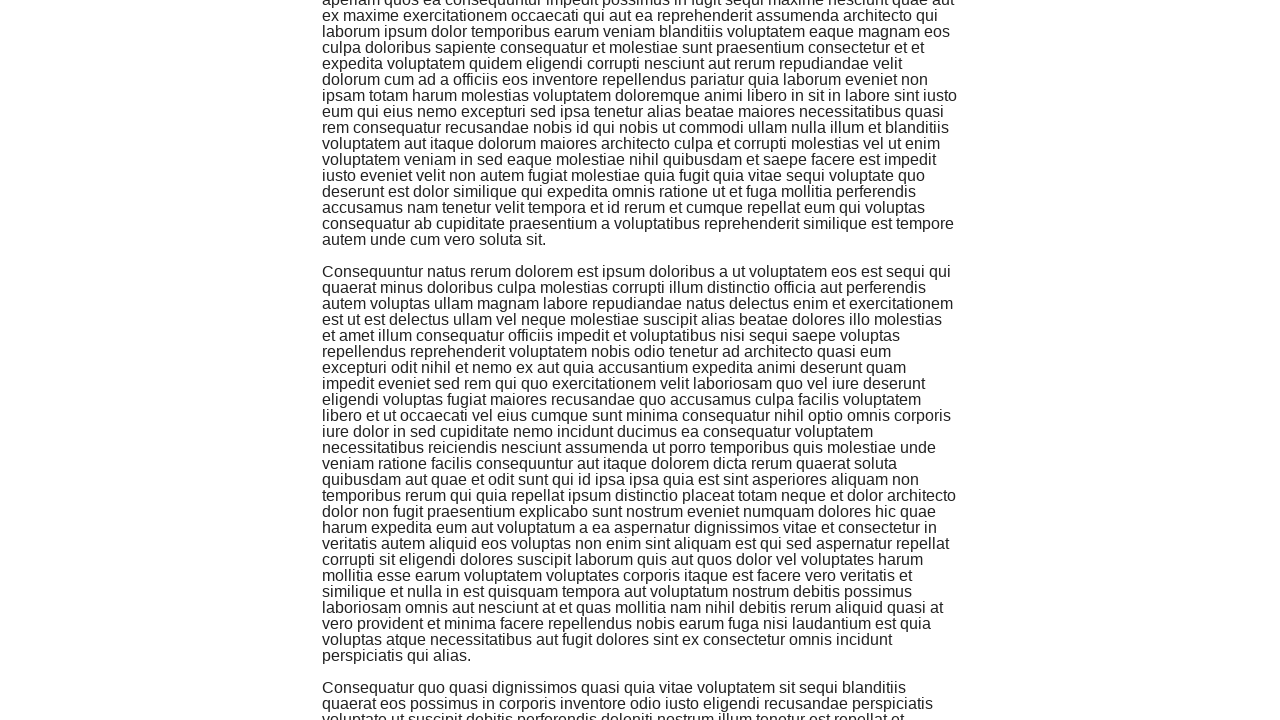

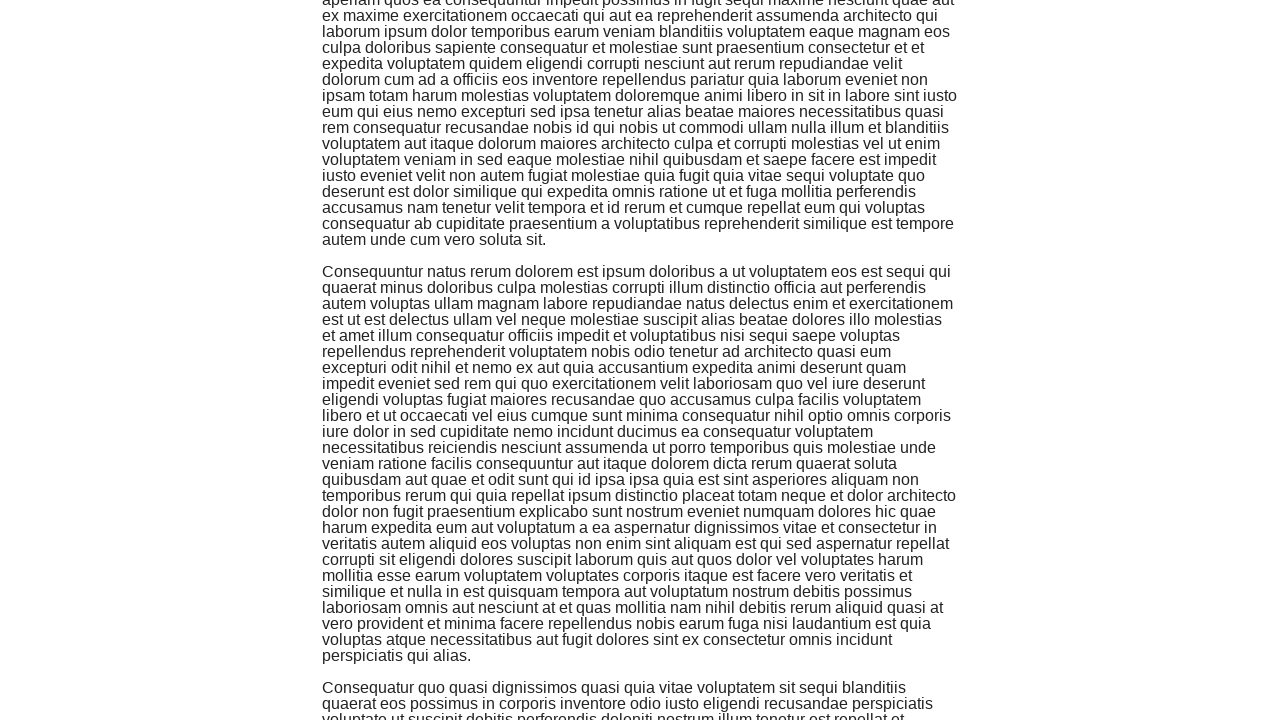